Tests navigation on the HeroKu test site by clicking on the "Broken Images" link from the homepage

Starting URL: https://the-internet.herokuapp.com/

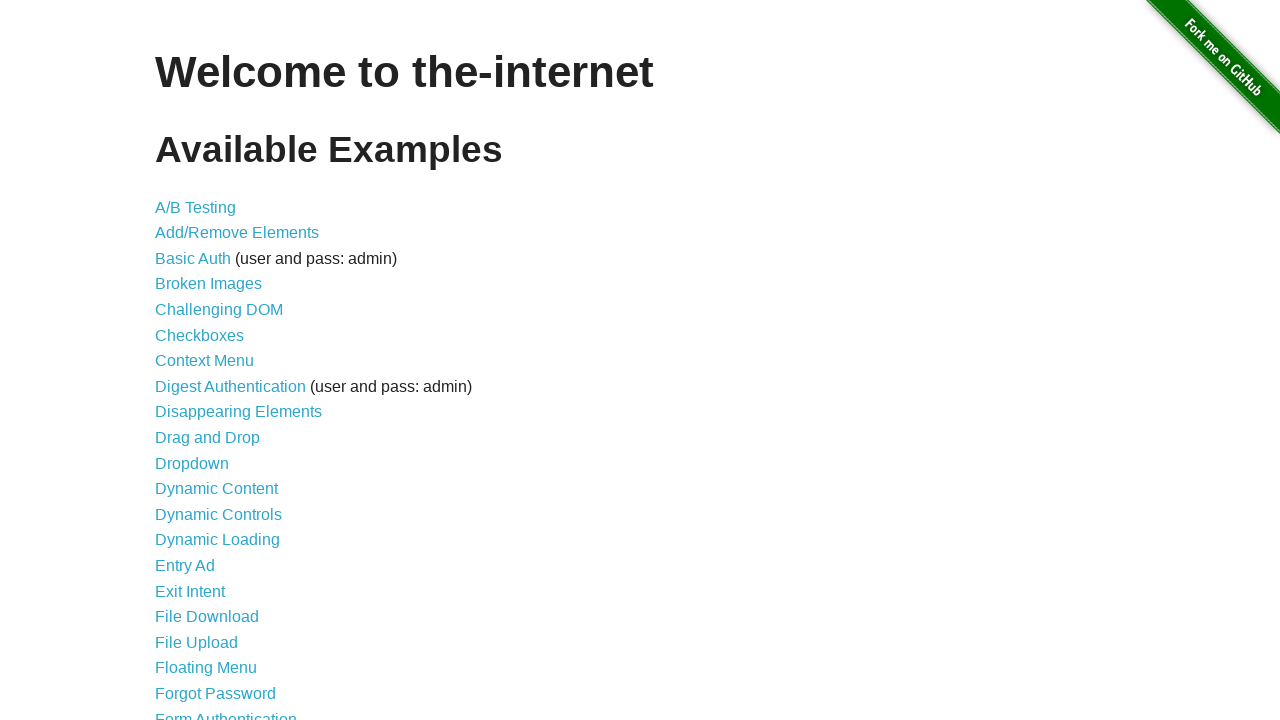

Clicked on the 'Broken Images' link from the homepage at (208, 284) on a[href='/broken_images']
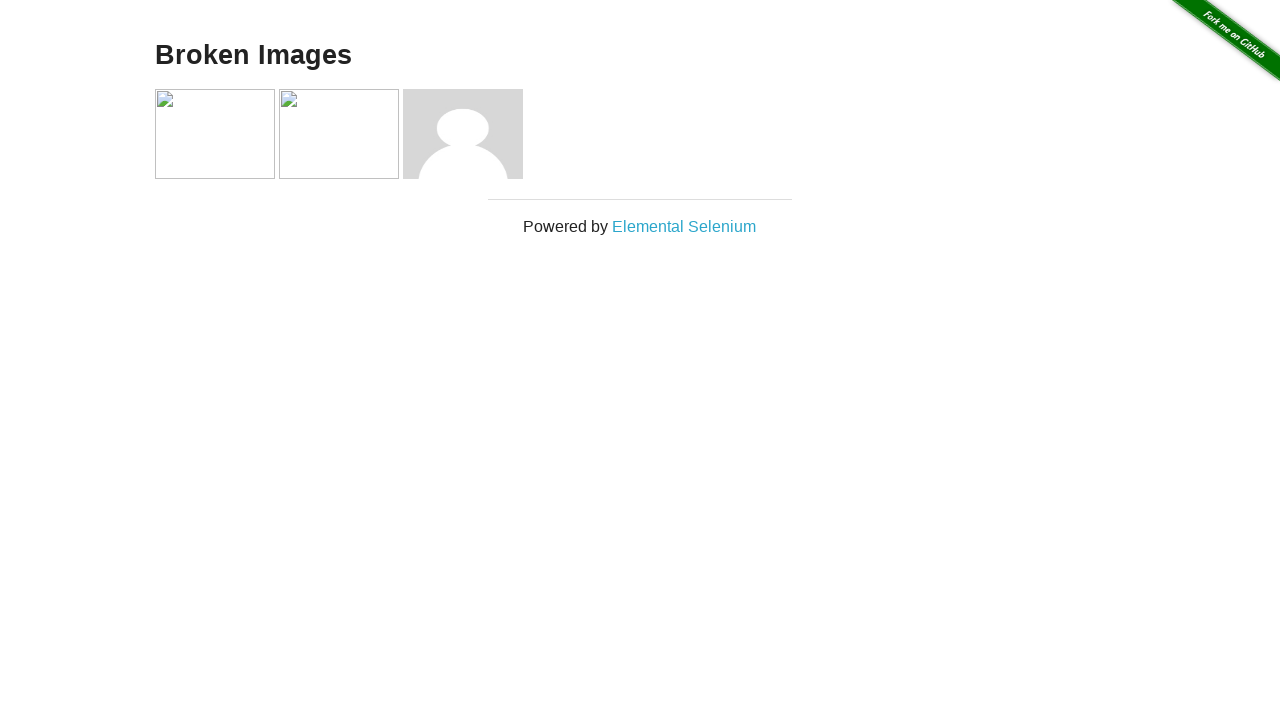

Waited for page to fully load after navigating to Broken Images
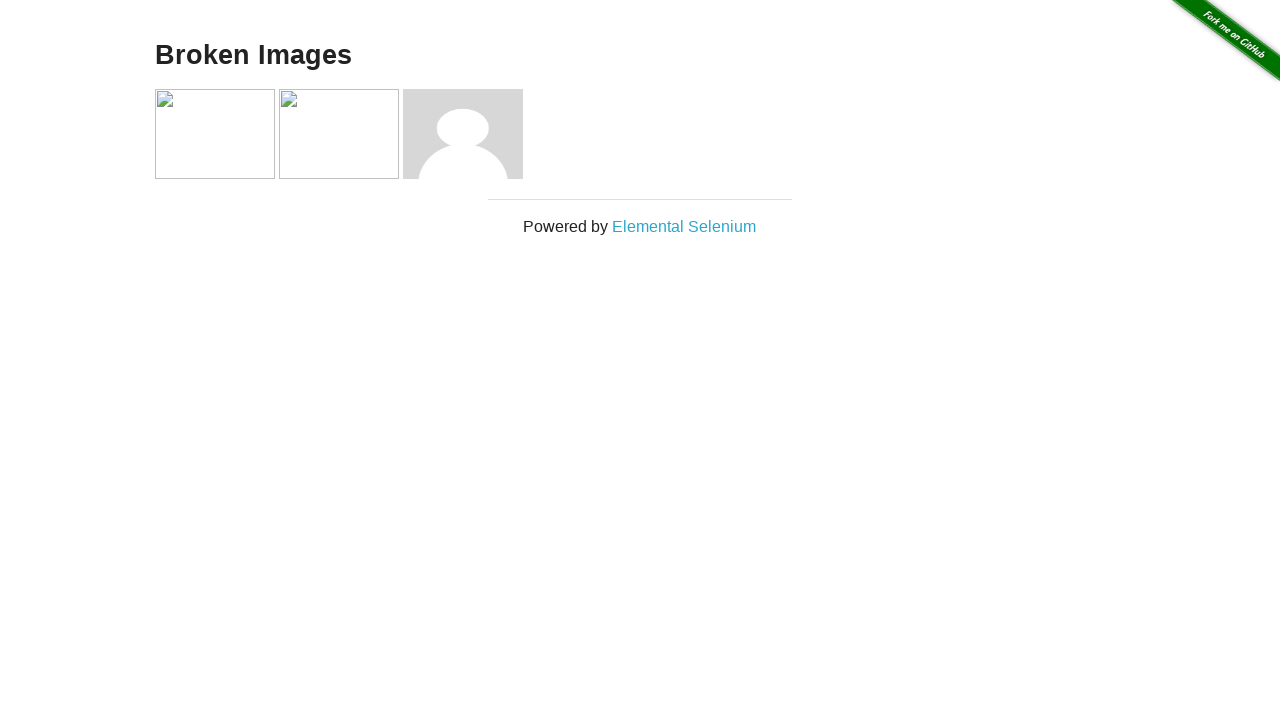

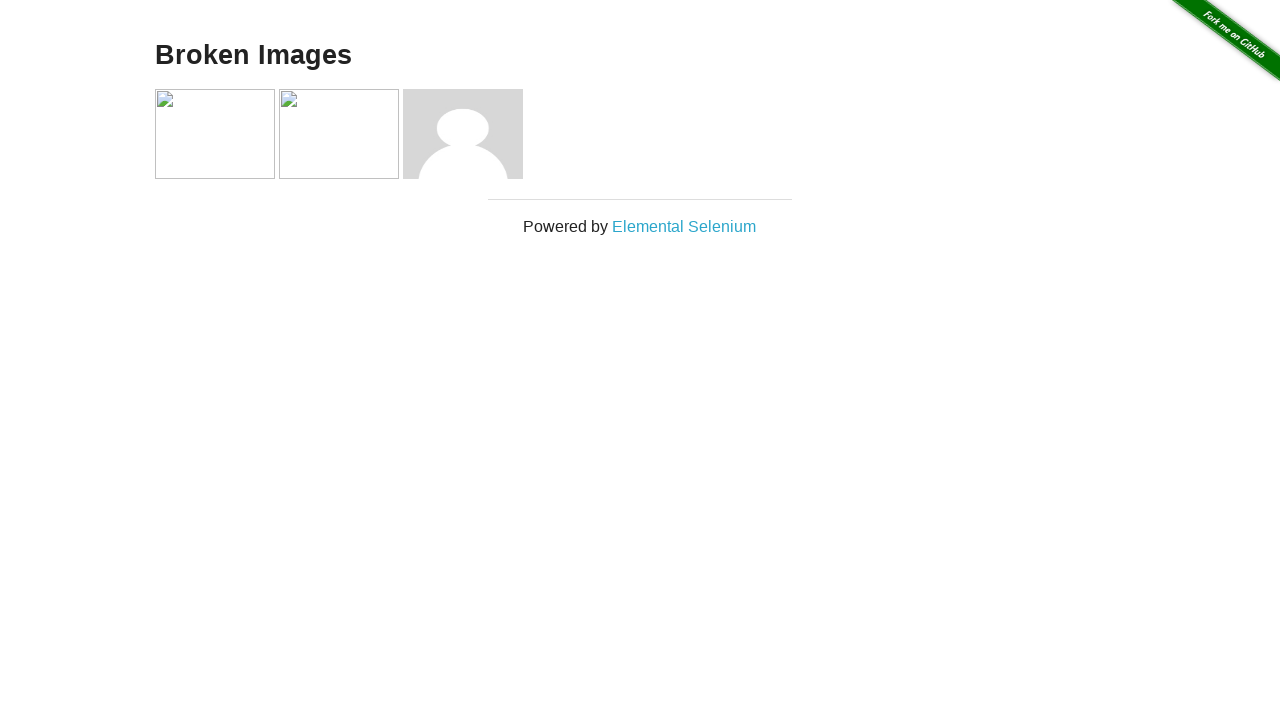